Tests dynamic loading functionality by clicking a start button and waiting for hidden content to become visible, then verifying the displayed text

Starting URL: https://the-internet.herokuapp.com/dynamic_loading/1

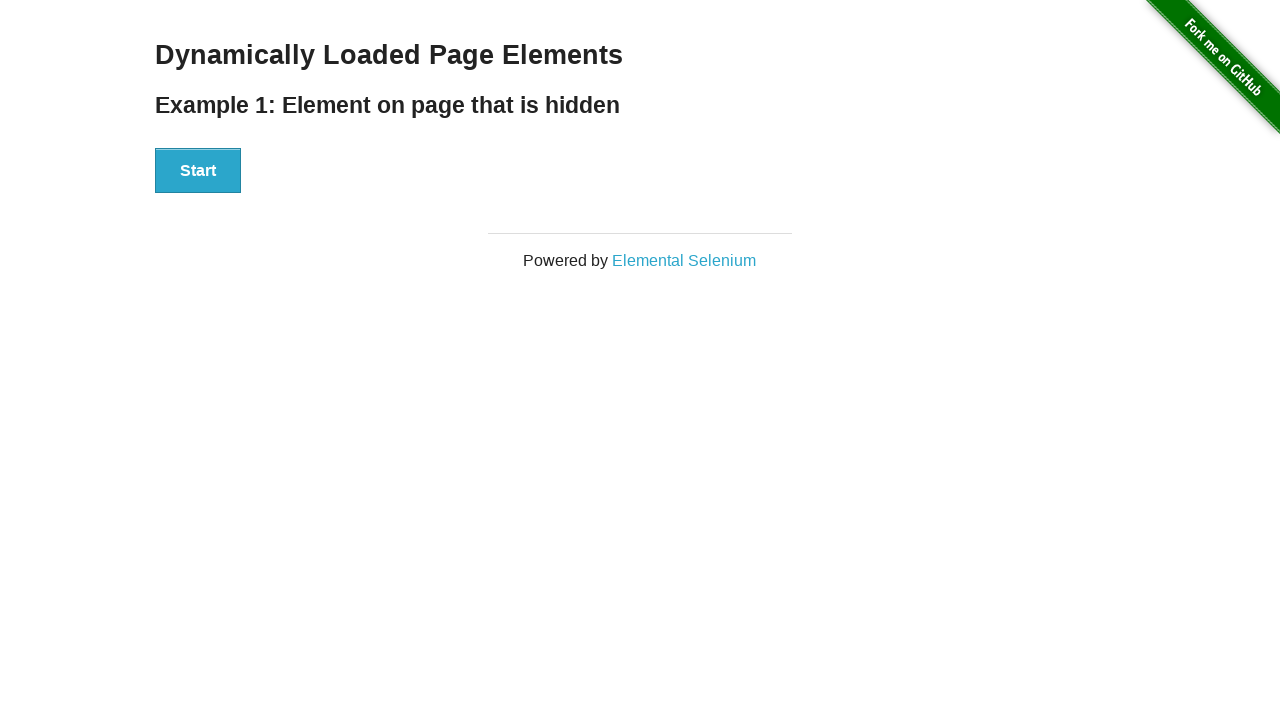

Clicked the start button to trigger dynamic loading at (198, 171) on div#start button
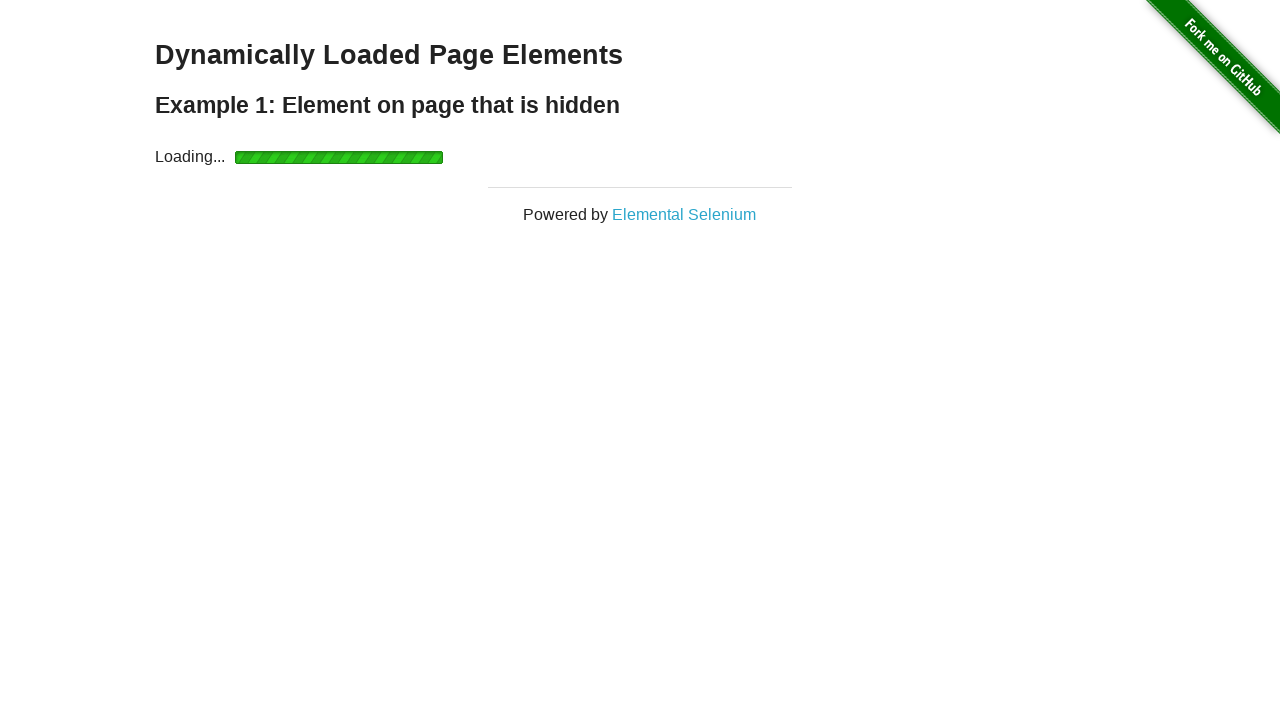

Waited for finish element h4 to become visible
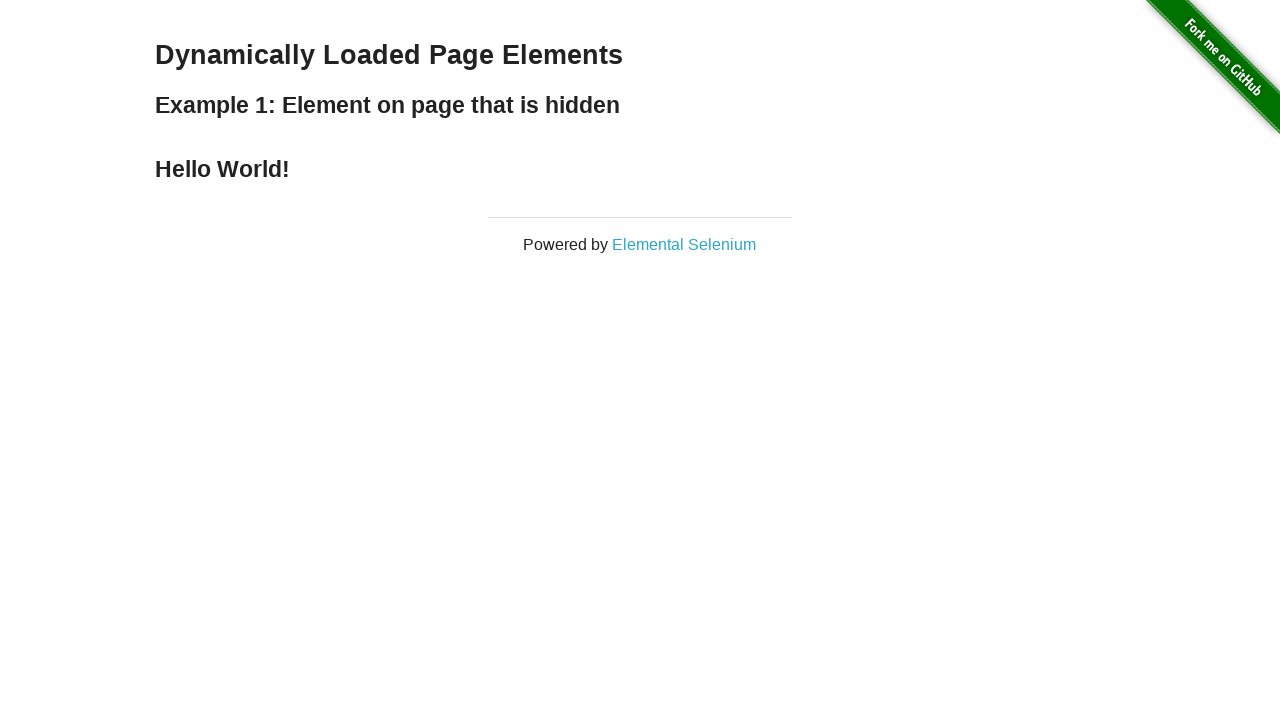

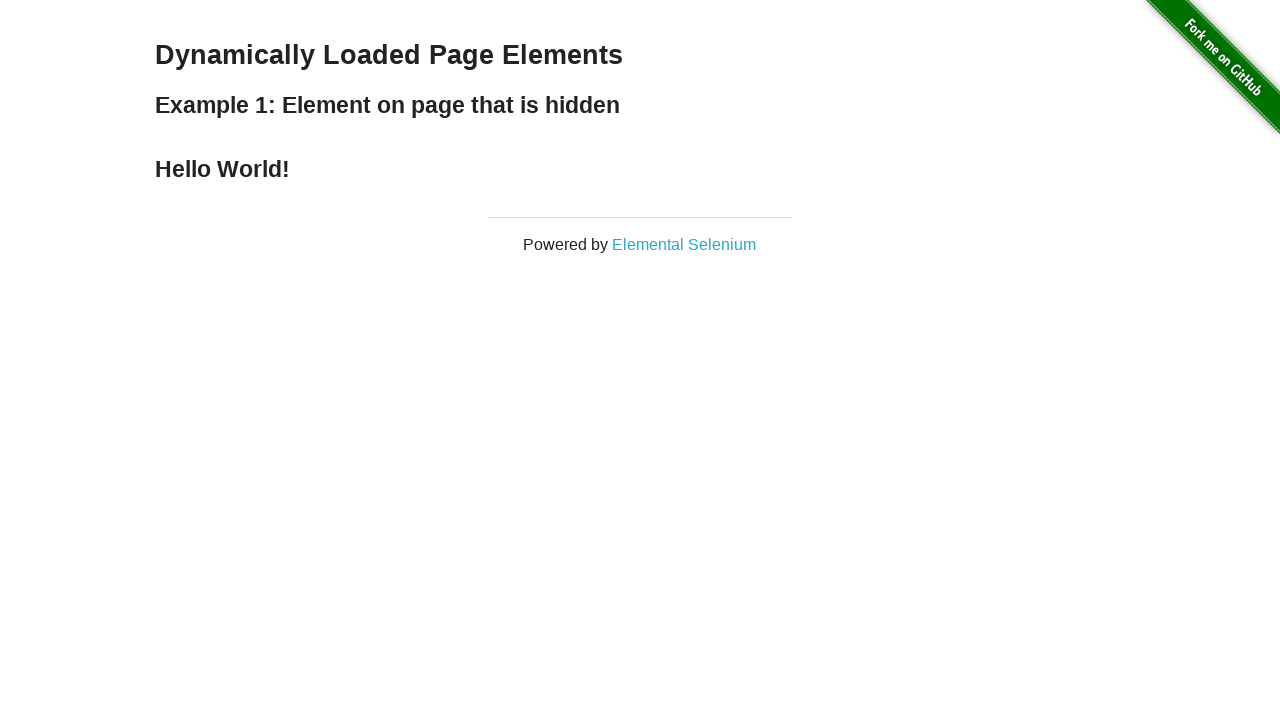